Tests the Python.org search functionality by entering "pycon" as a search query and submitting the form using the Enter key

Starting URL: http://www.python.org

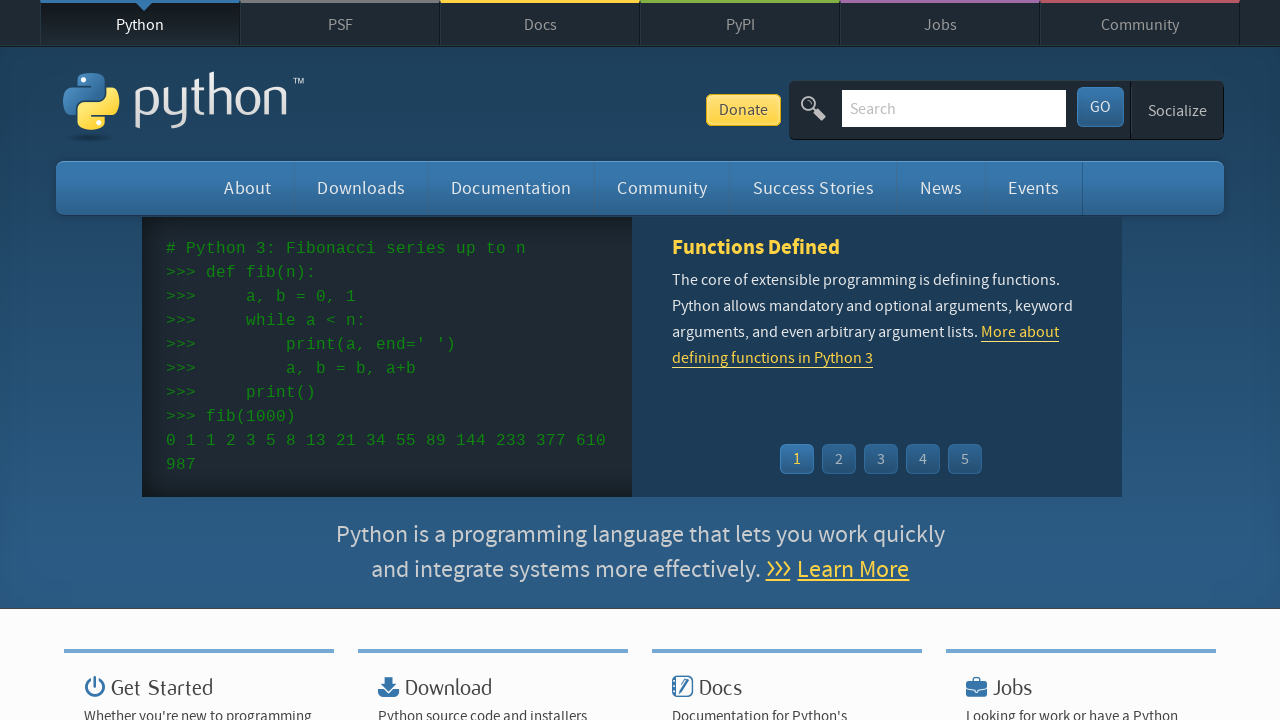

Filled search field with 'pycon' on input[name='q']
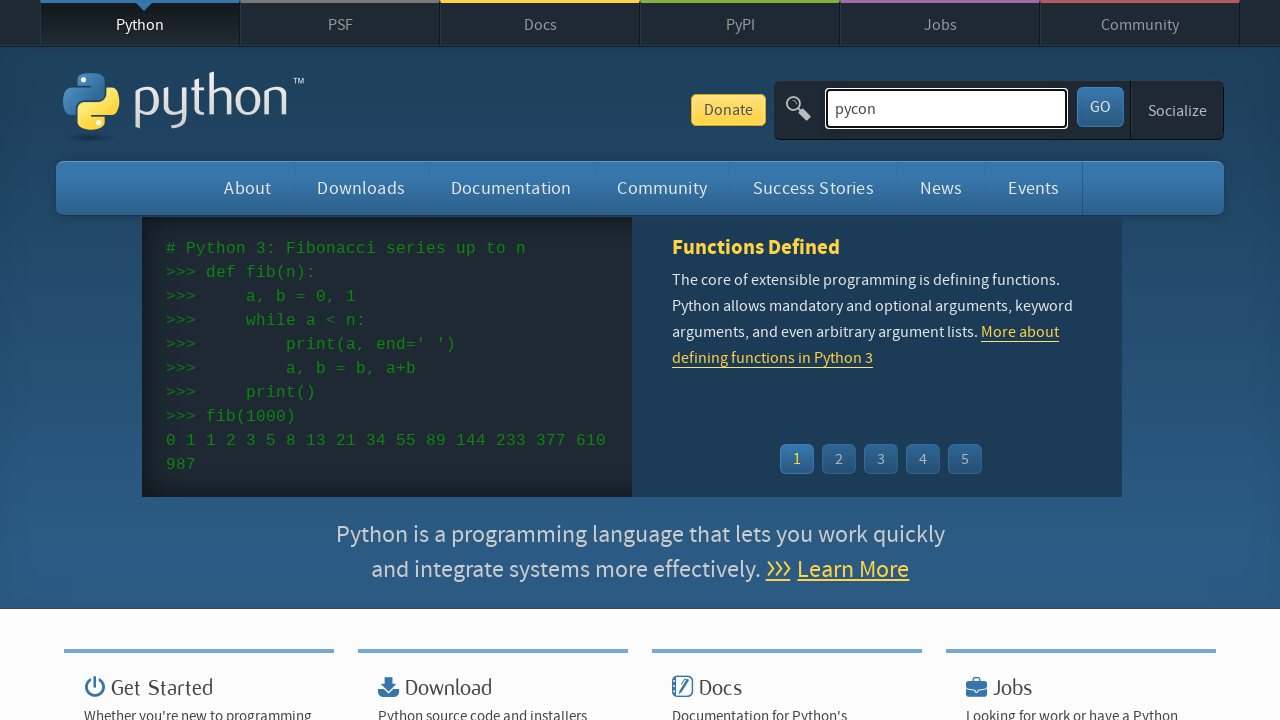

Pressed Enter to submit search form on input[name='q']
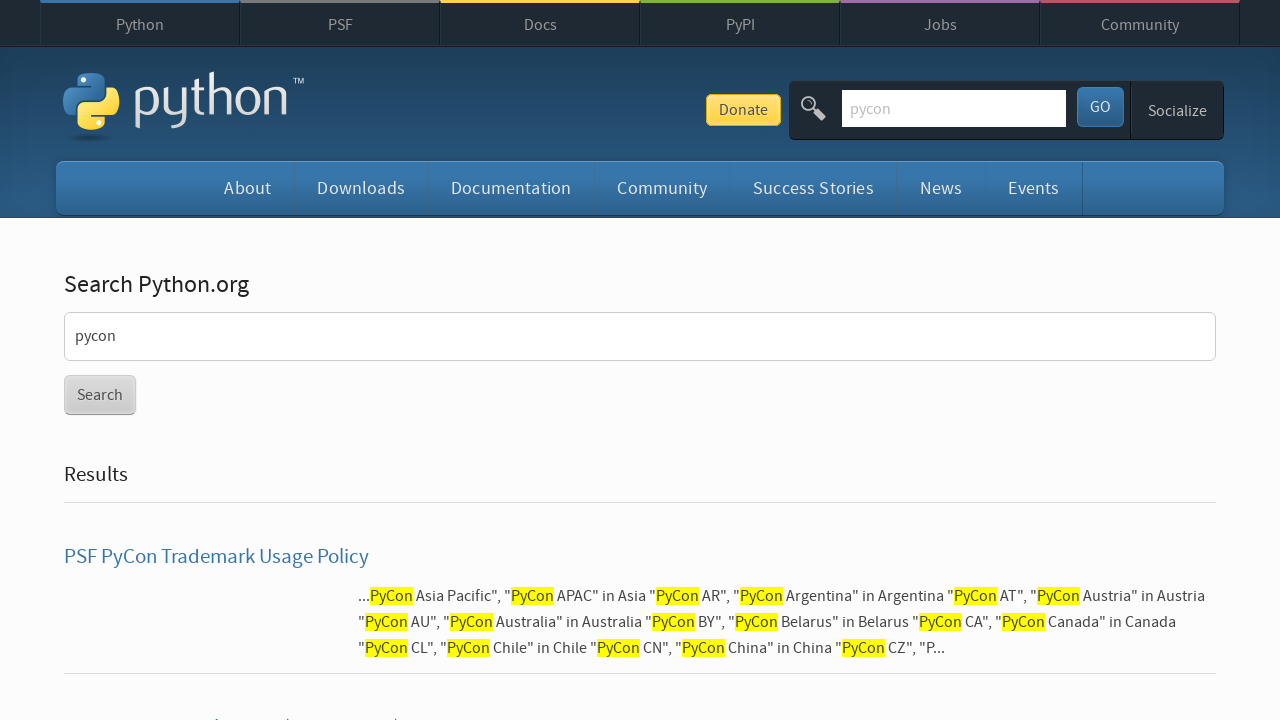

Search results loaded and network idle
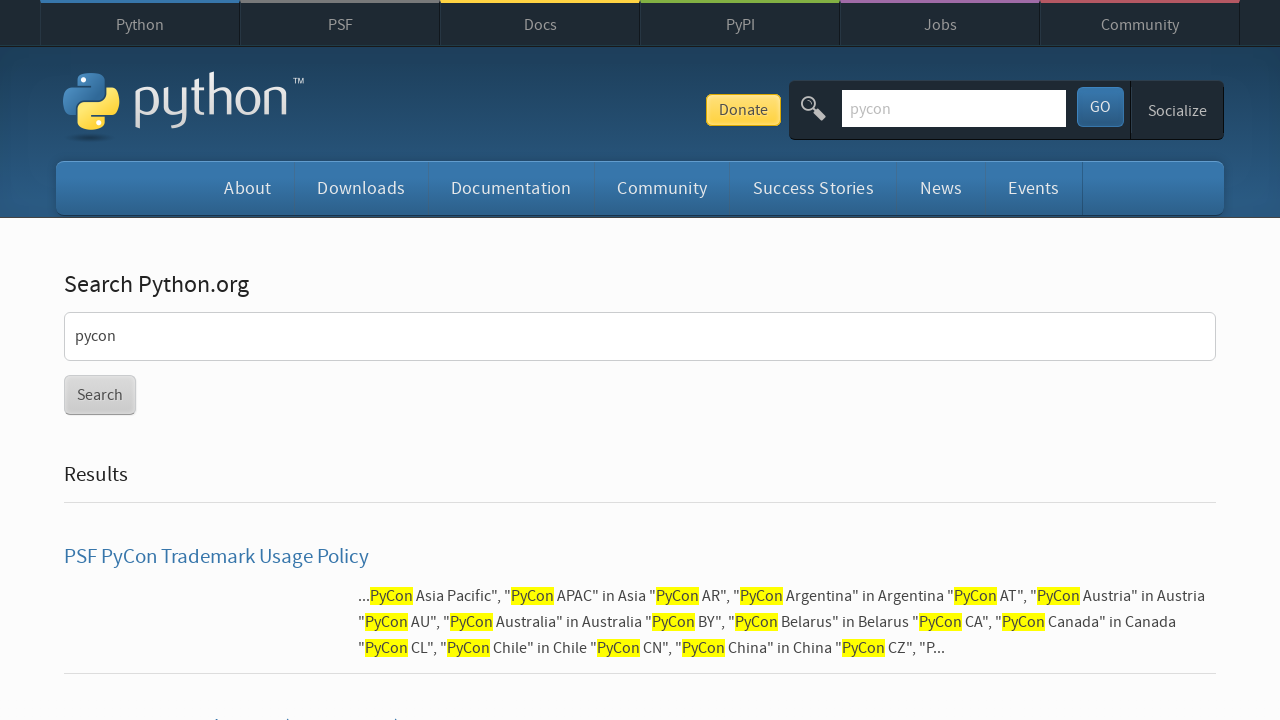

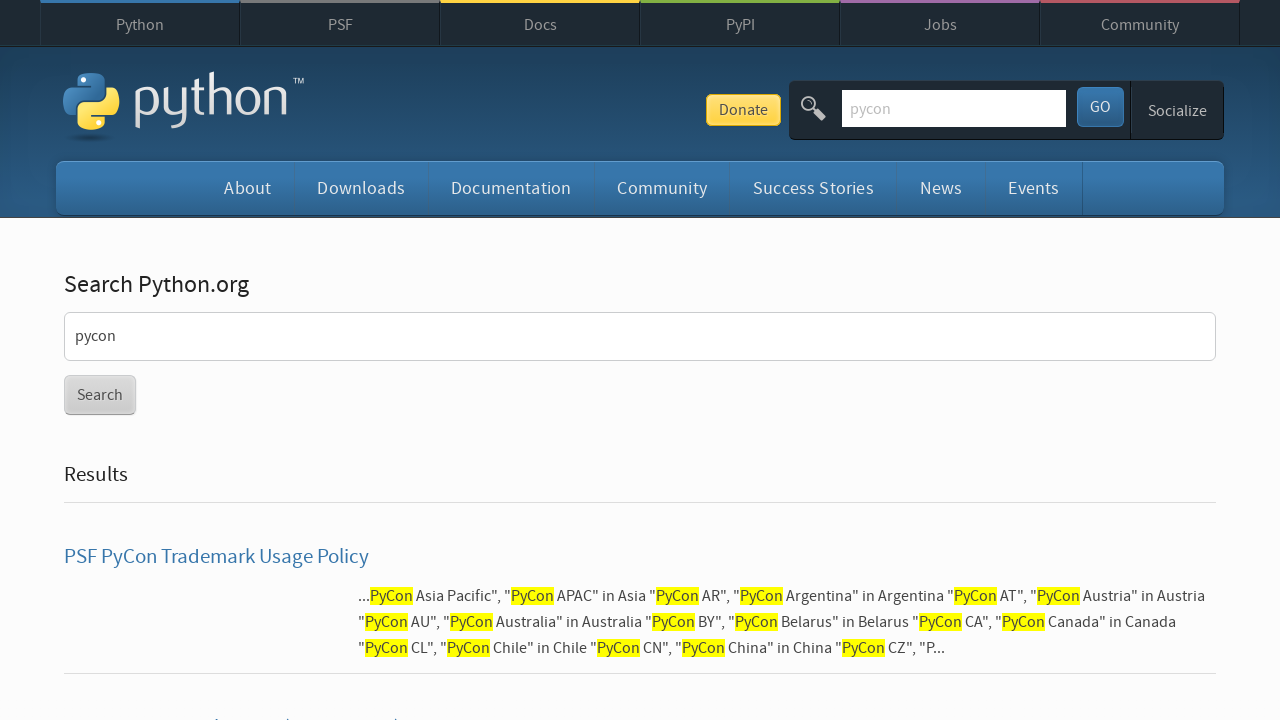